Tests that the input field is cleared after adding a todo item

Starting URL: https://demo.playwright.dev/todomvc

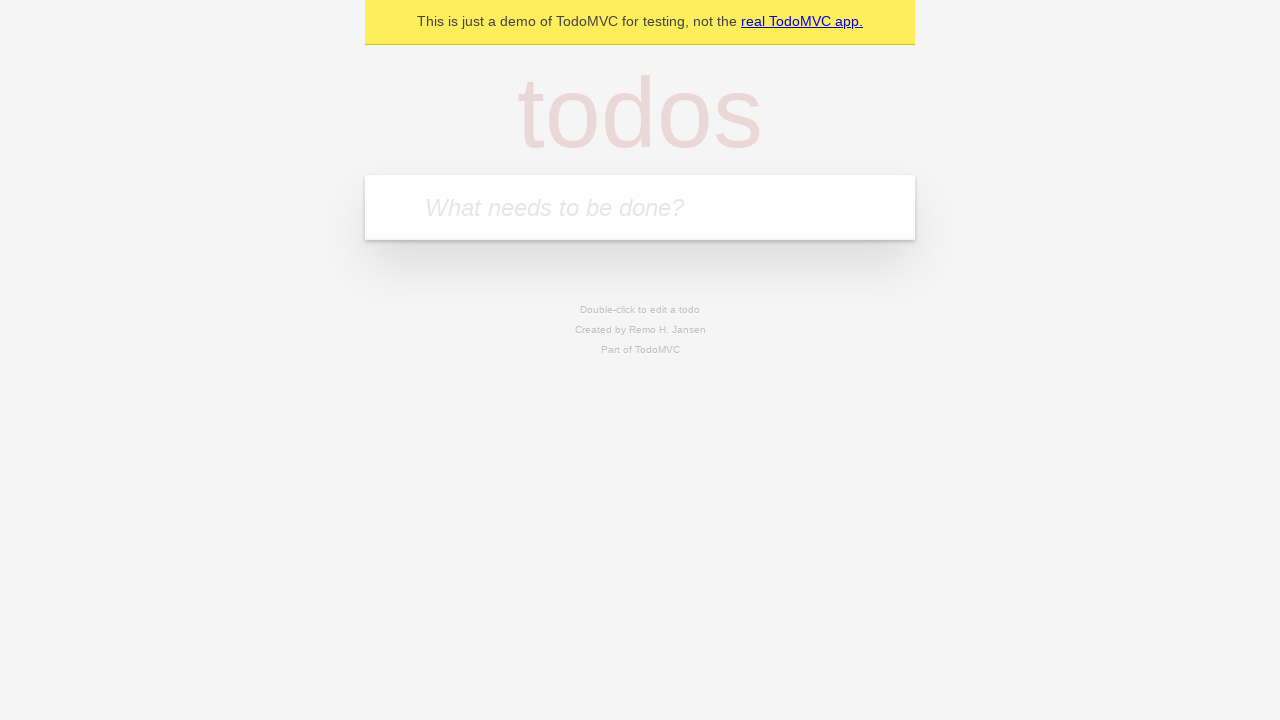

Filled input field with 'buy some cheese' on internal:attr=[placeholder="What needs to be done?"i]
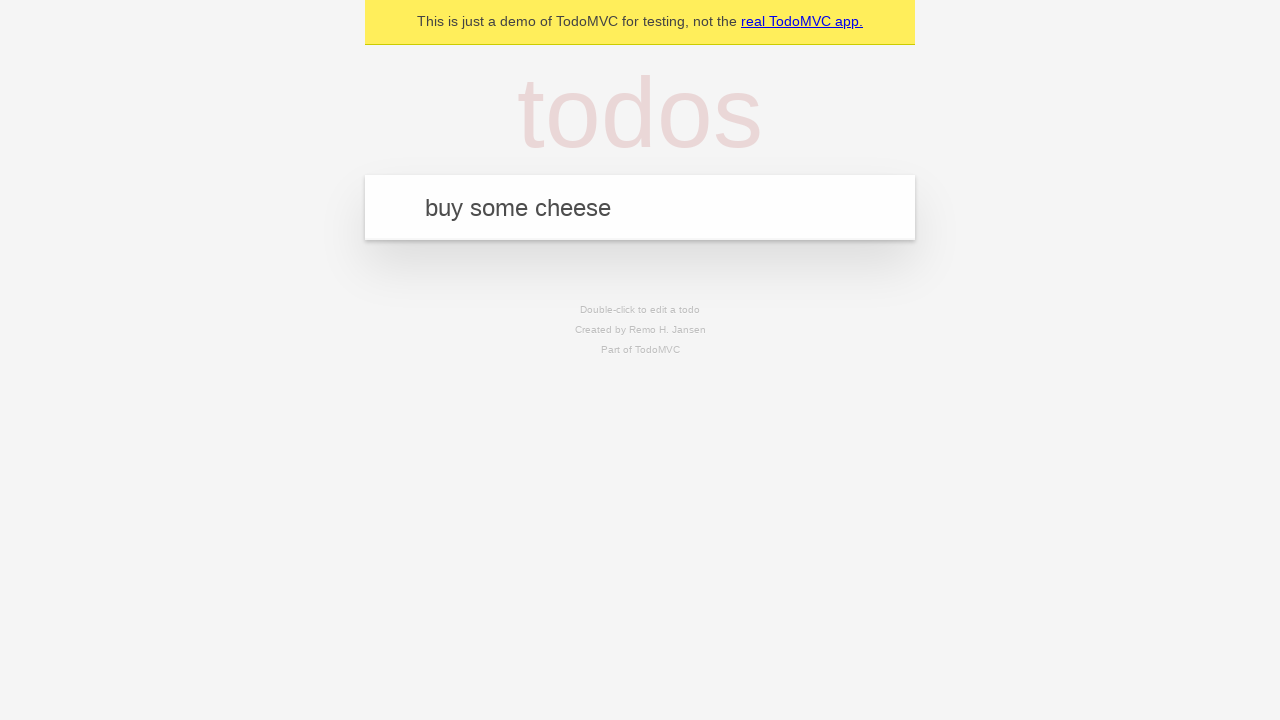

Pressed Enter to add todo item on internal:attr=[placeholder="What needs to be done?"i]
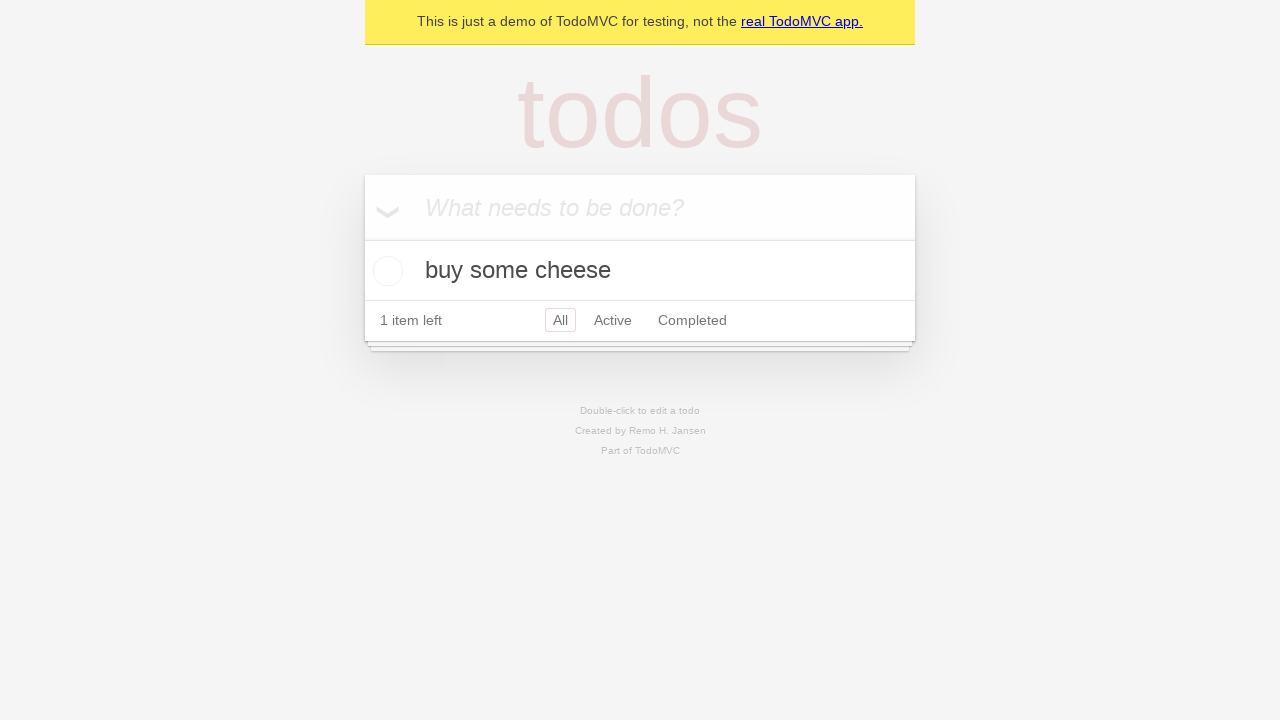

Todo item appeared in the list
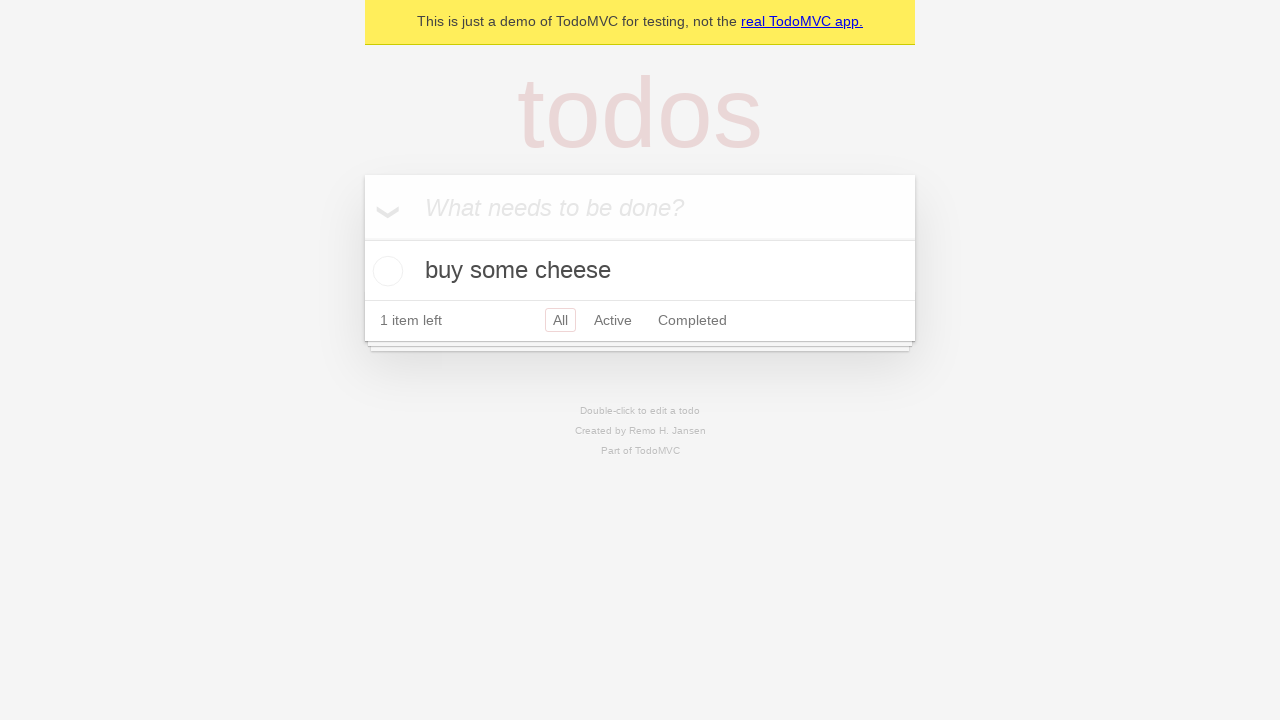

Verified that input field was cleared after adding todo
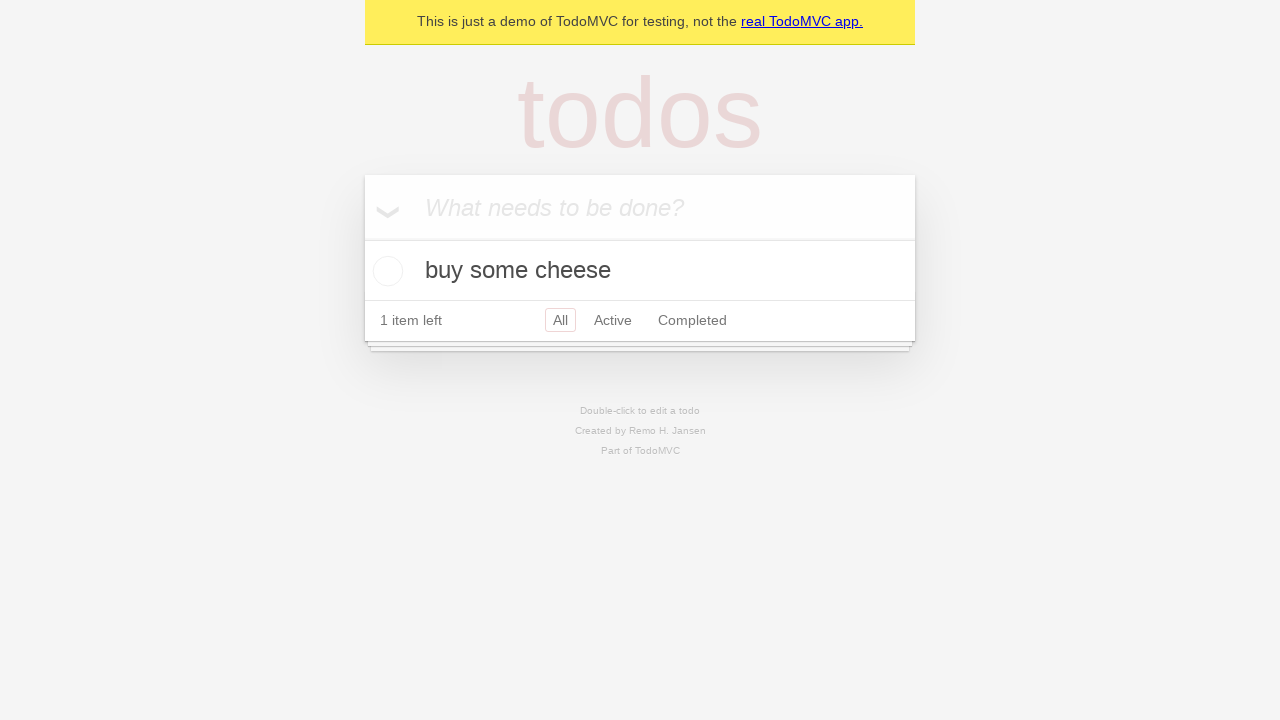

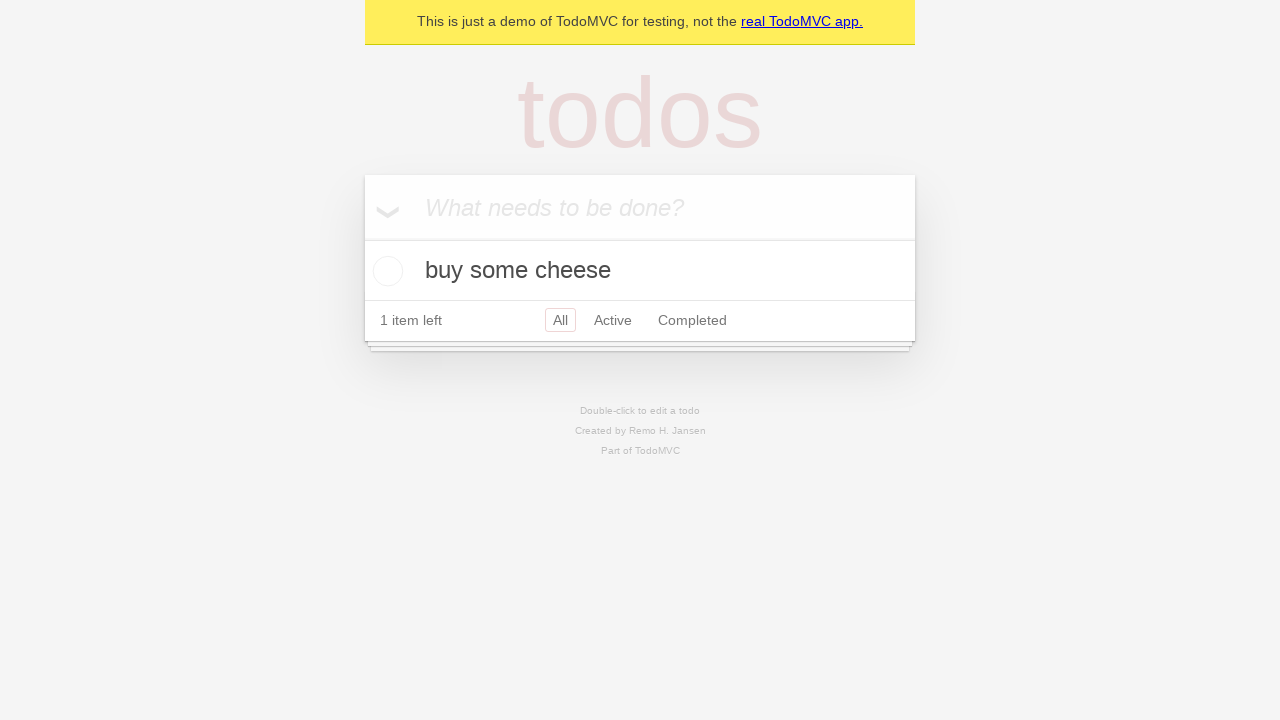